Tests clicking the Forum link in the footer panel which navigates to the Parasoft forums

Starting URL: https://parabank.parasoft.com/parabank/index.htm

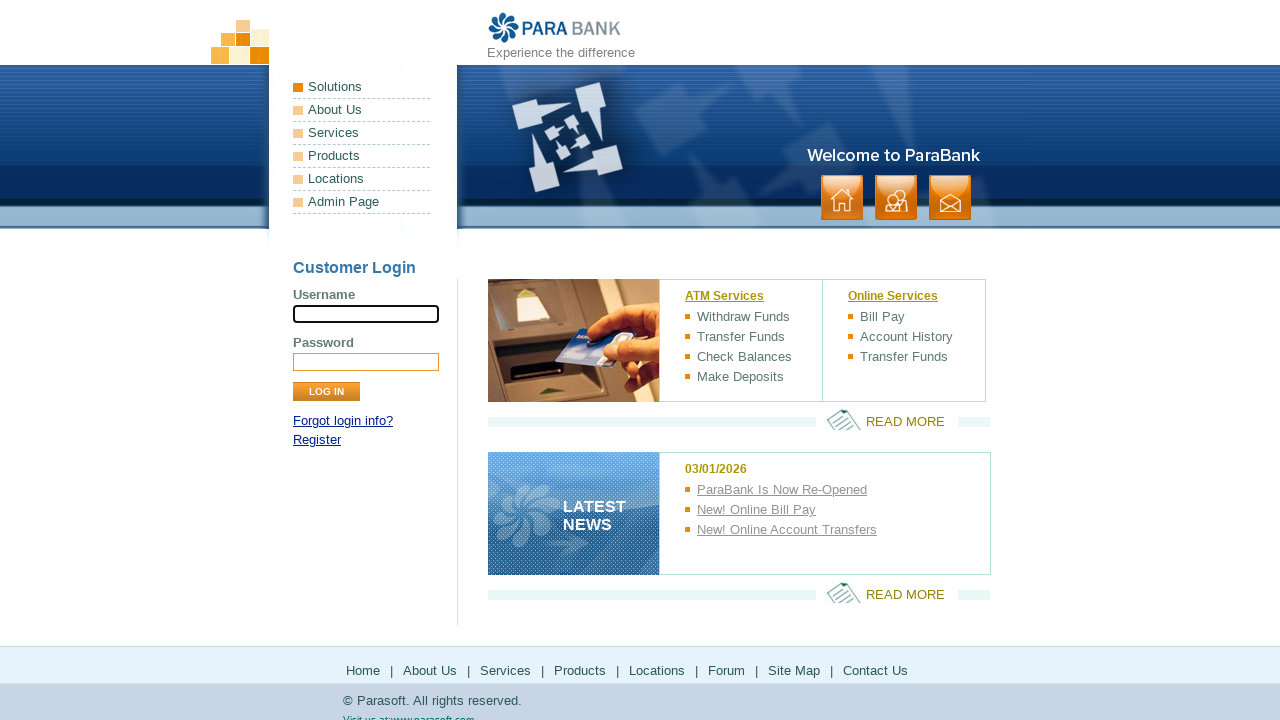

Clicked Forum link in footer panel at (726, 670) on footer a:has-text('Forum'), #footerPanel a:has-text('Forum')
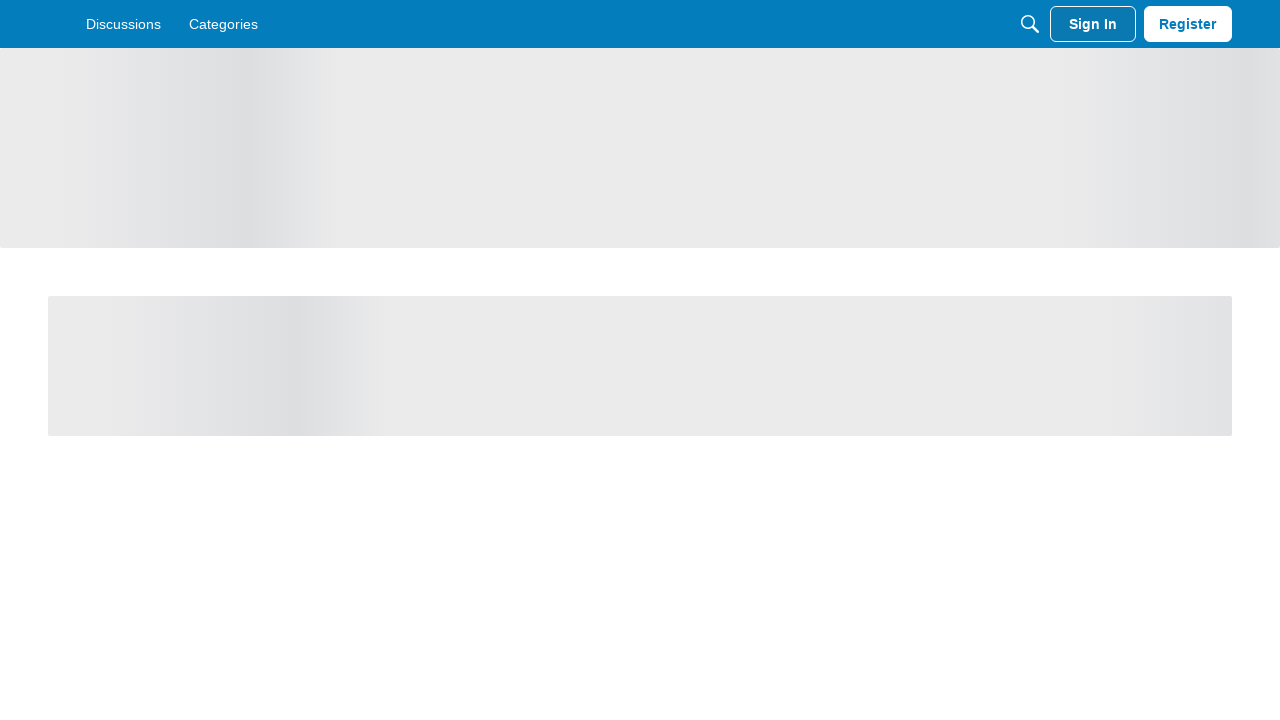

Navigation to Parasoft forums completed
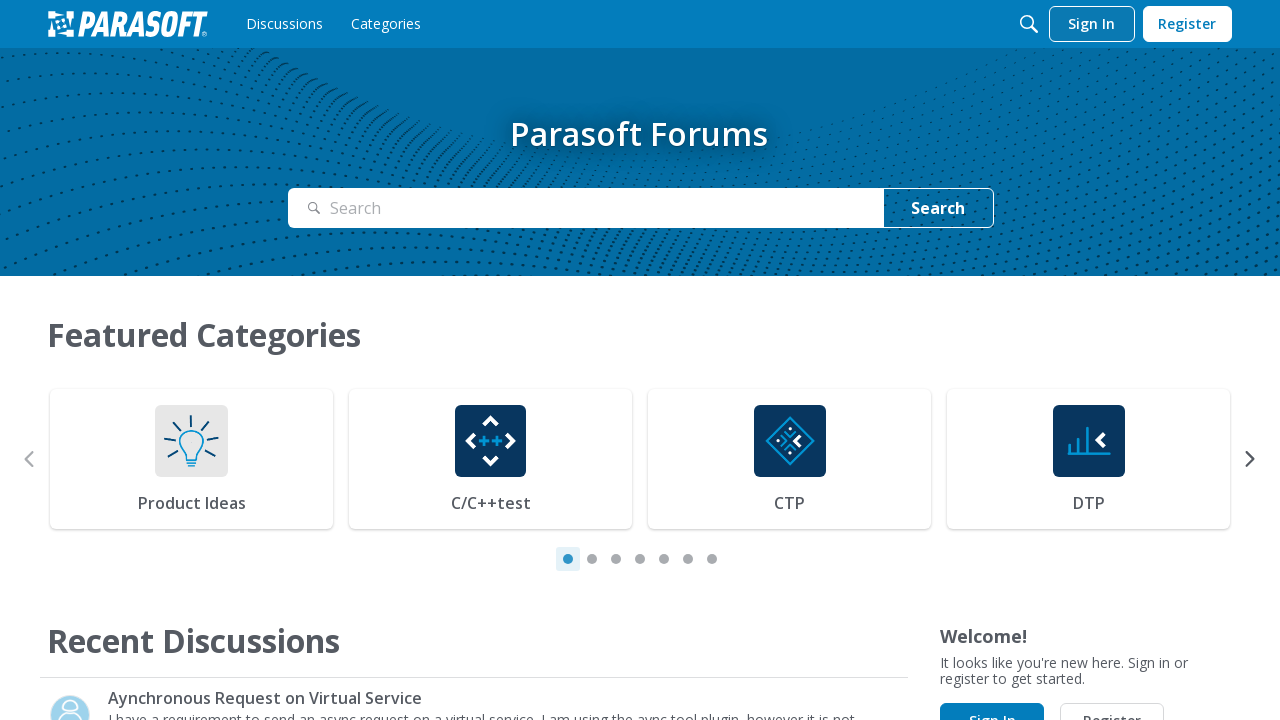

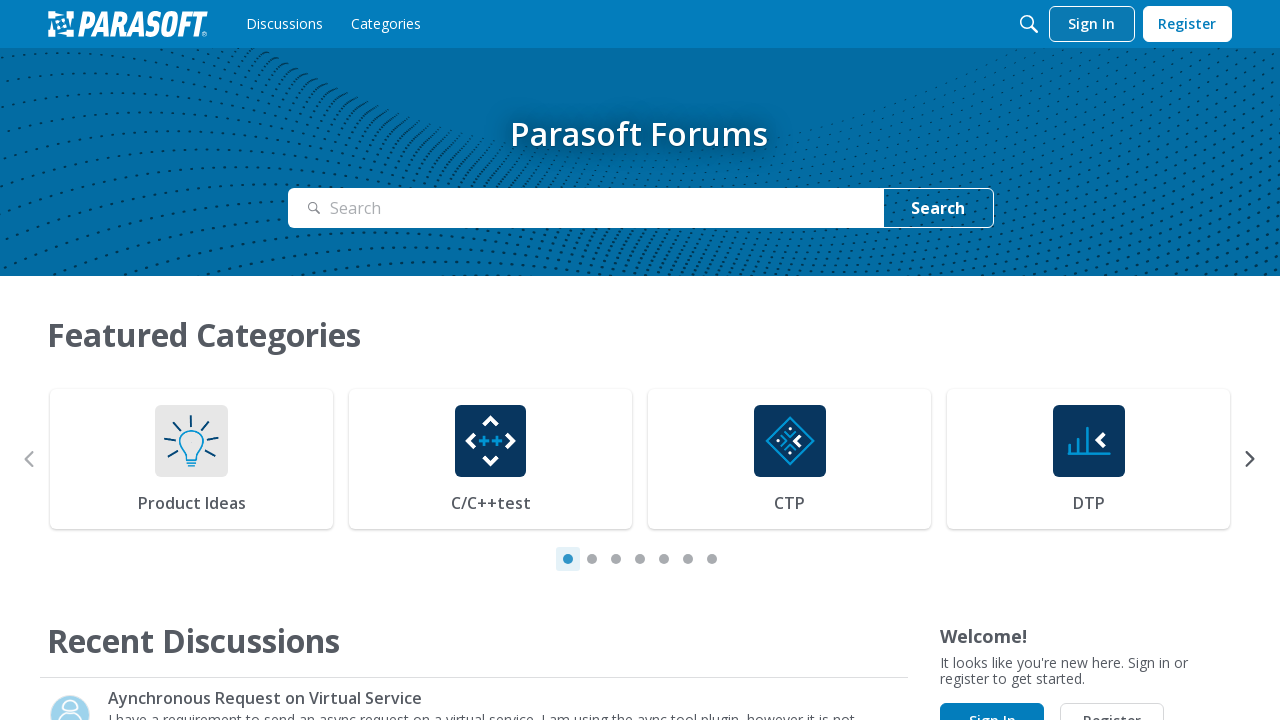